Navigates to Goodreads' Best Science Fiction & Fantasy Books list, verifies book titles are displayed, and clicks through pagination to navigate to subsequent pages while handling any login modal popups that appear.

Starting URL: https://www.goodreads.com/list/show/3.Best_Science_Fiction_Fantasy_Books

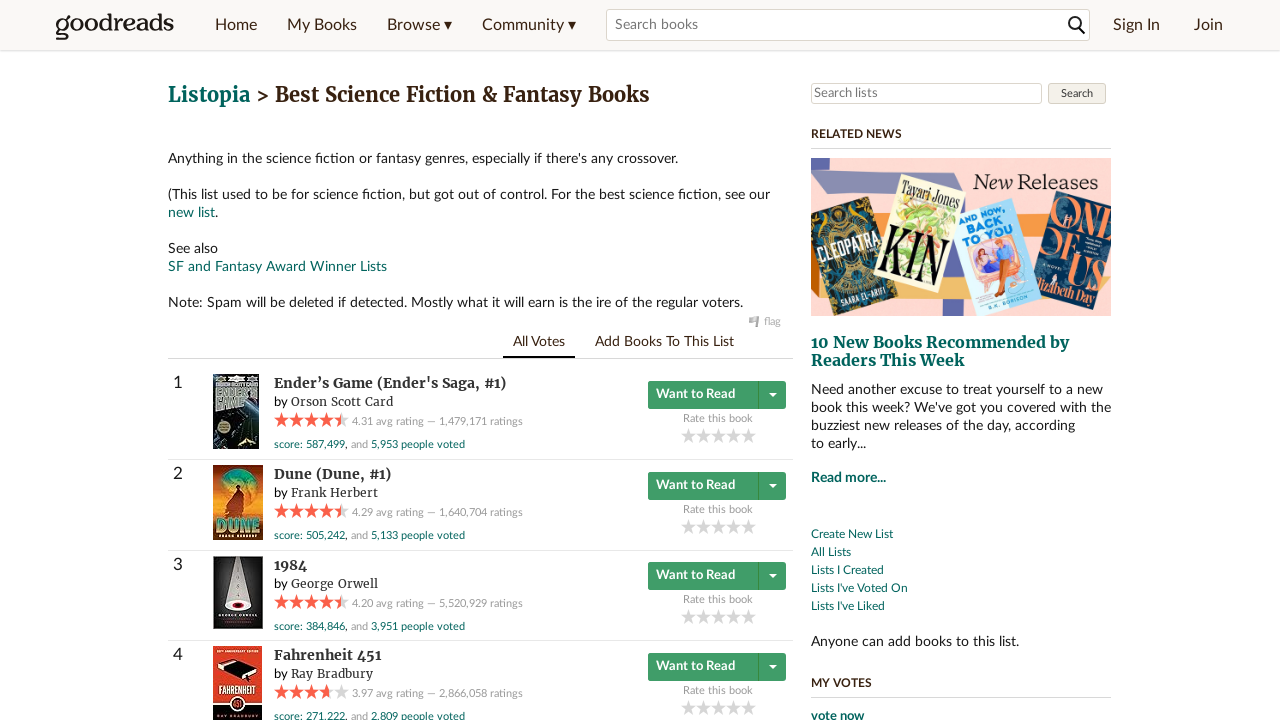

Waited for book titles to load on the first page
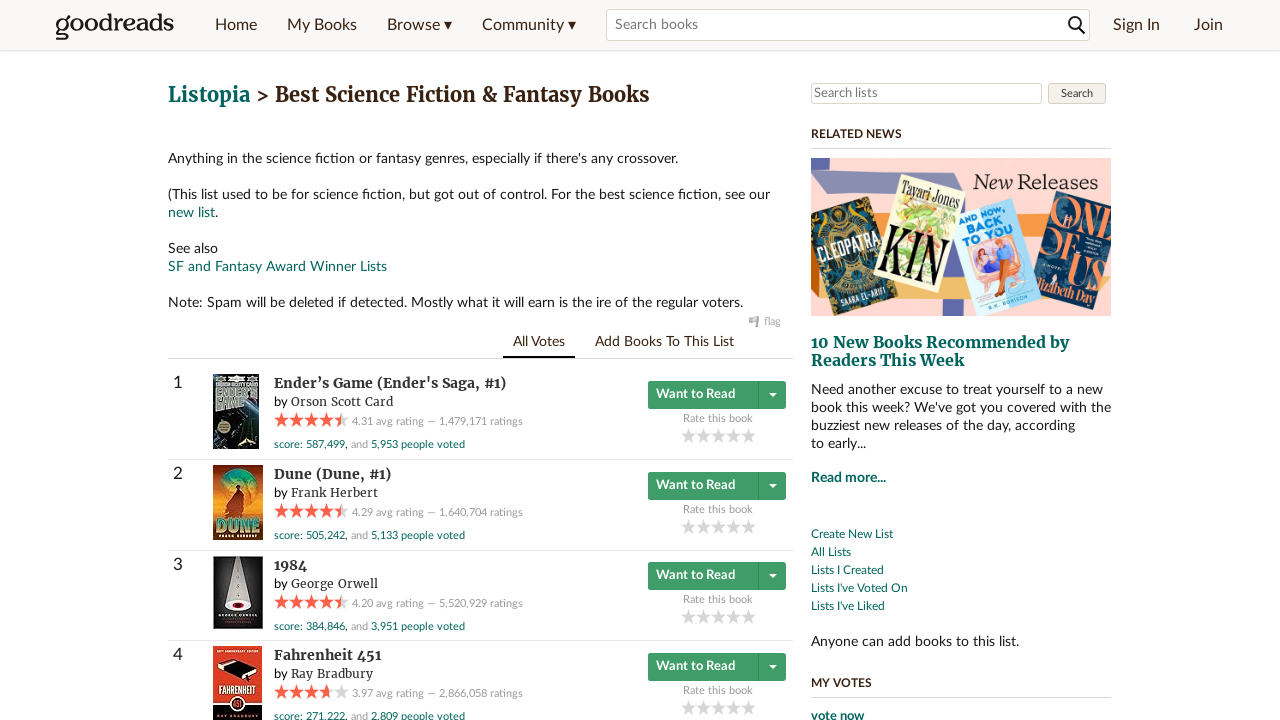

Clicked next page button to navigate to page 2 at (386, 360) on .next_page >> nth=0
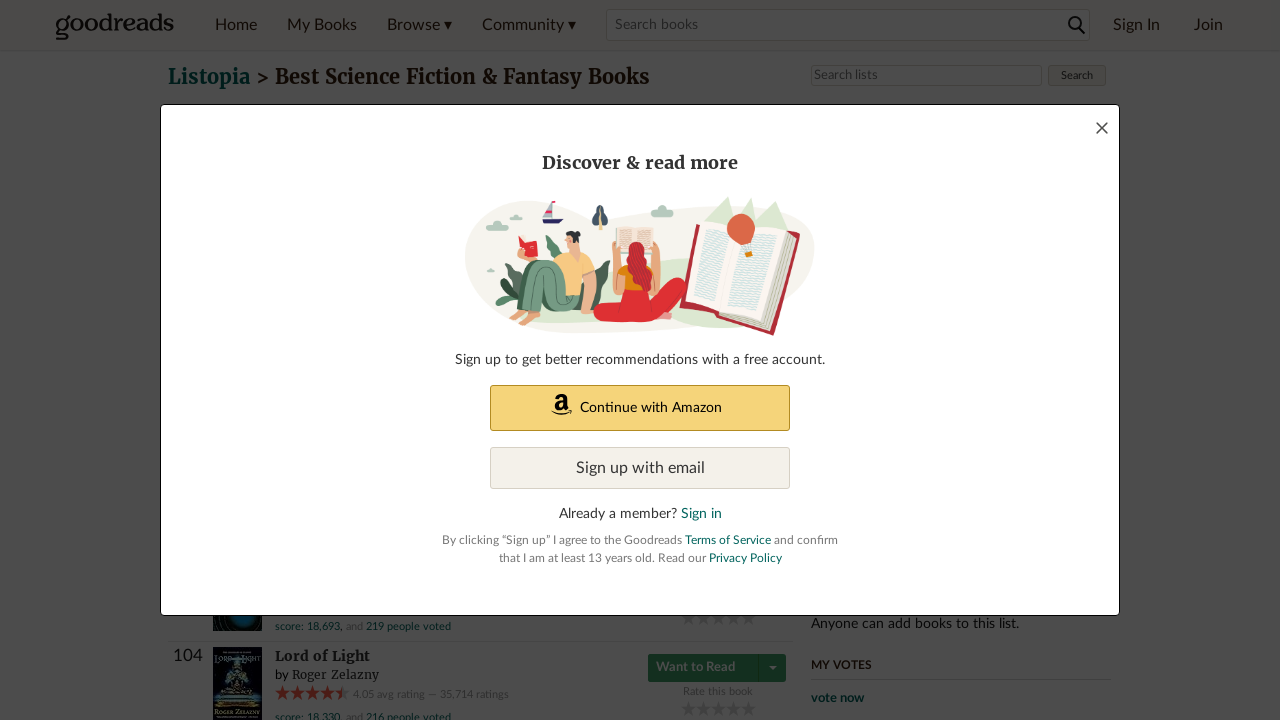

Login modal popup detected
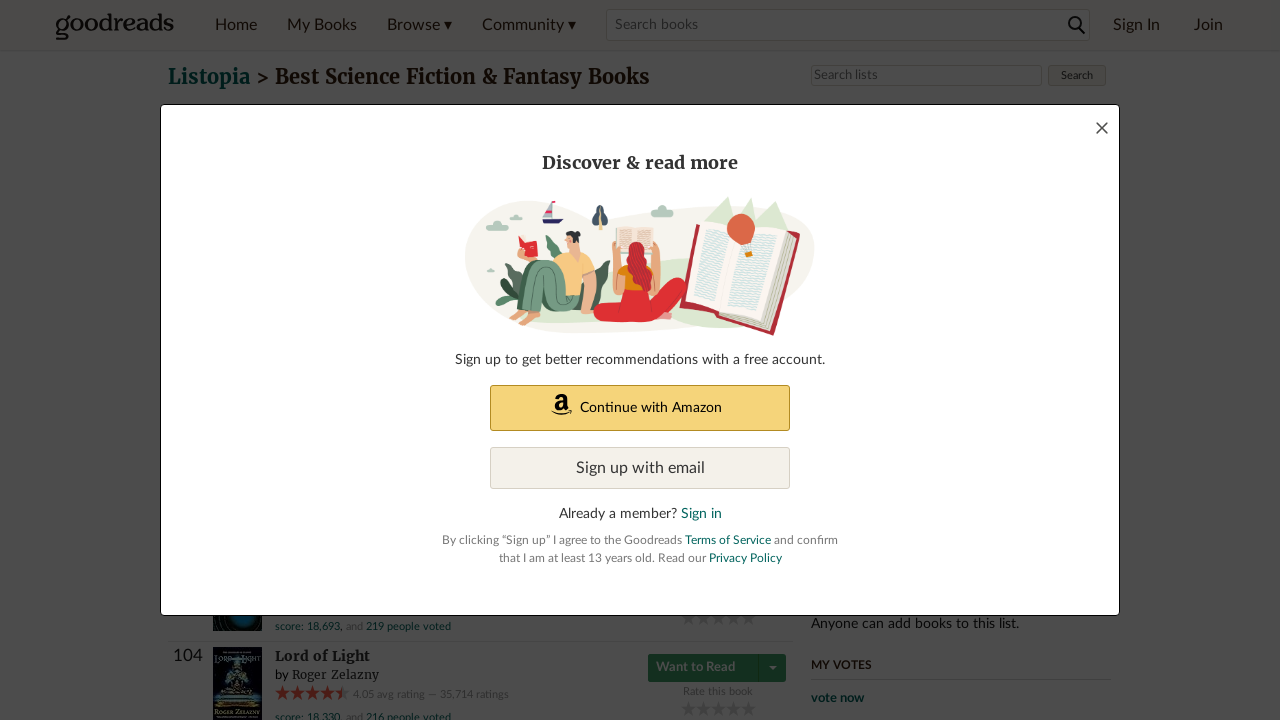

Closed login modal popup at (1102, 129) on .gr-iconButton >> nth=-1
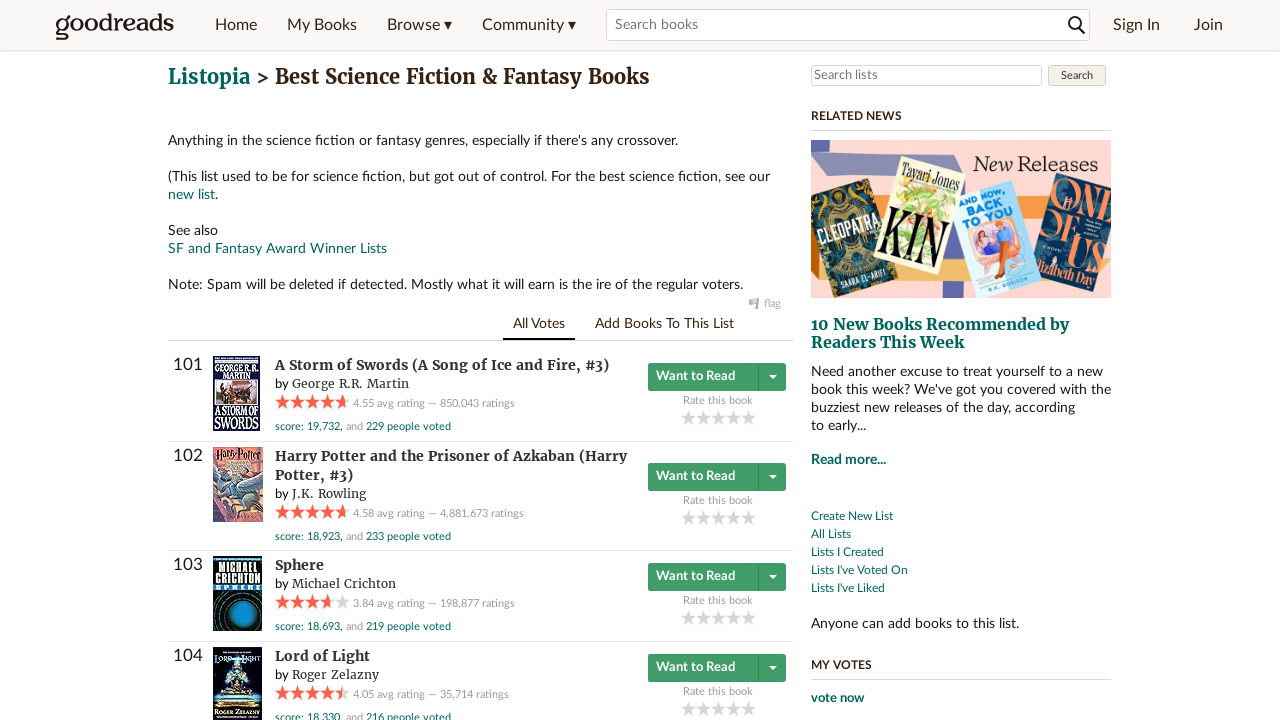

Waited for page 2 book titles to load
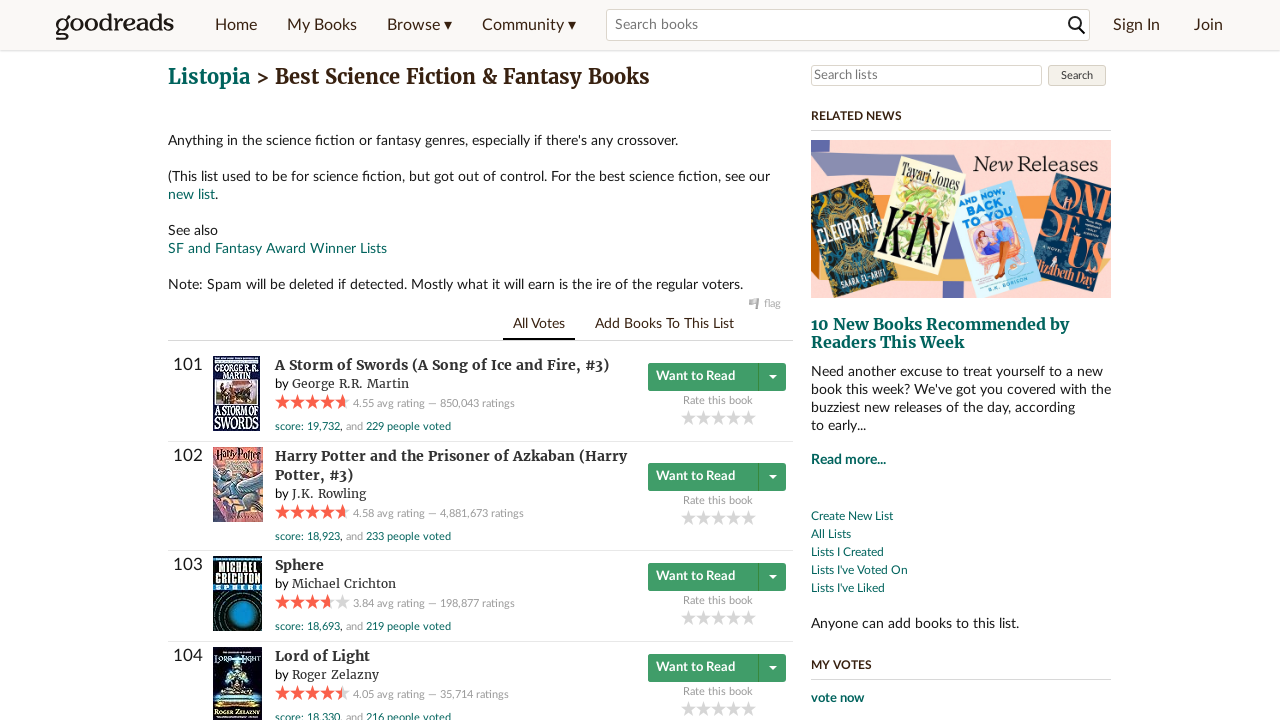

Clicked next page button to navigate to page 3 at (386, 360) on .next_page >> nth=0
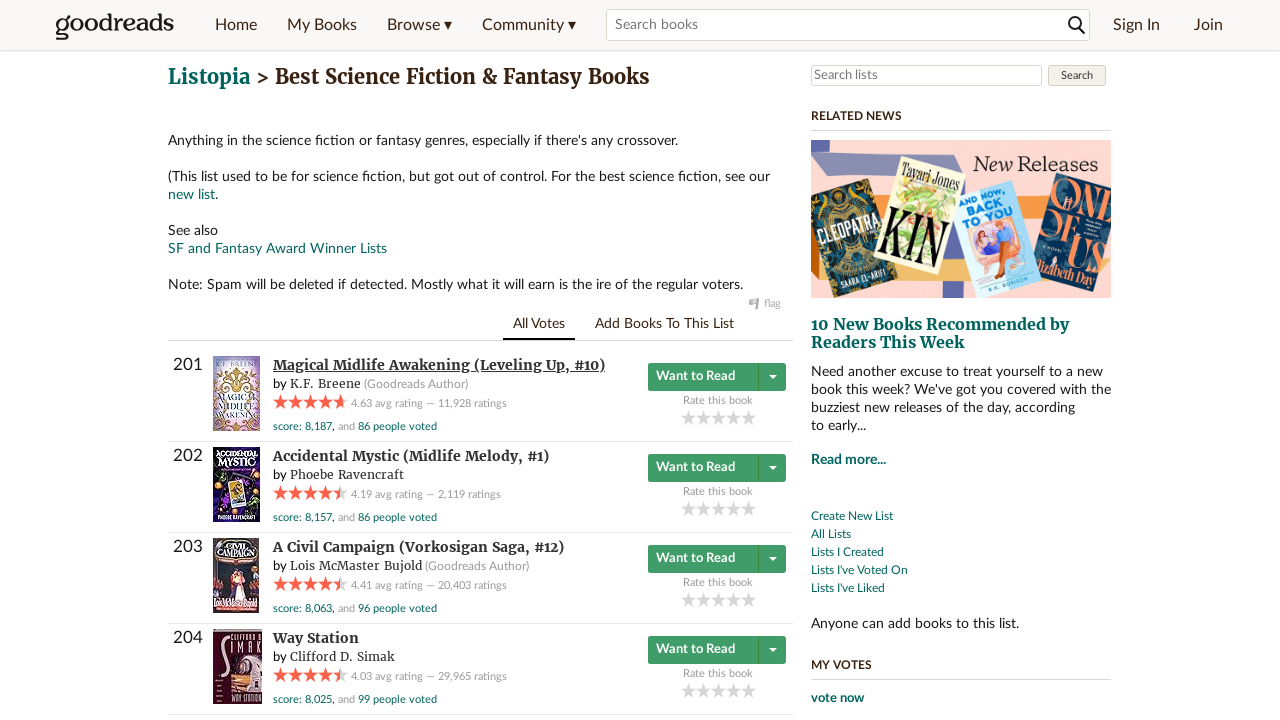

Waited for page 3 book titles to load
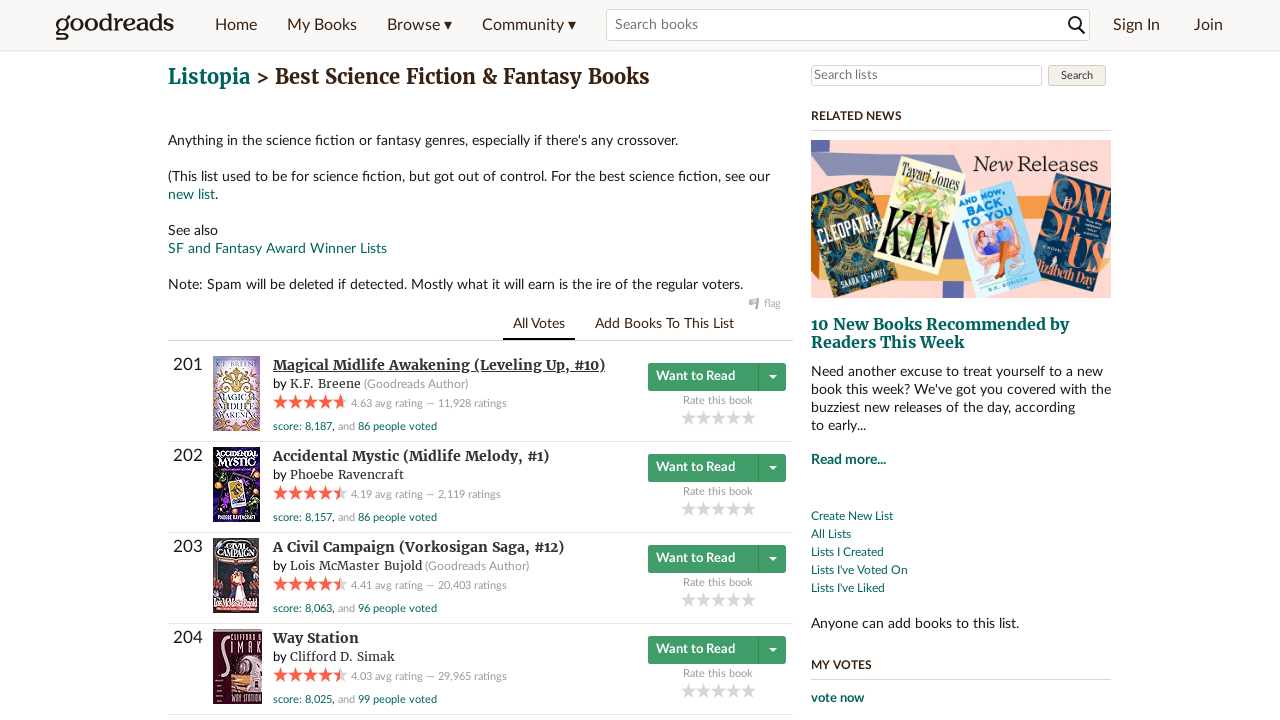

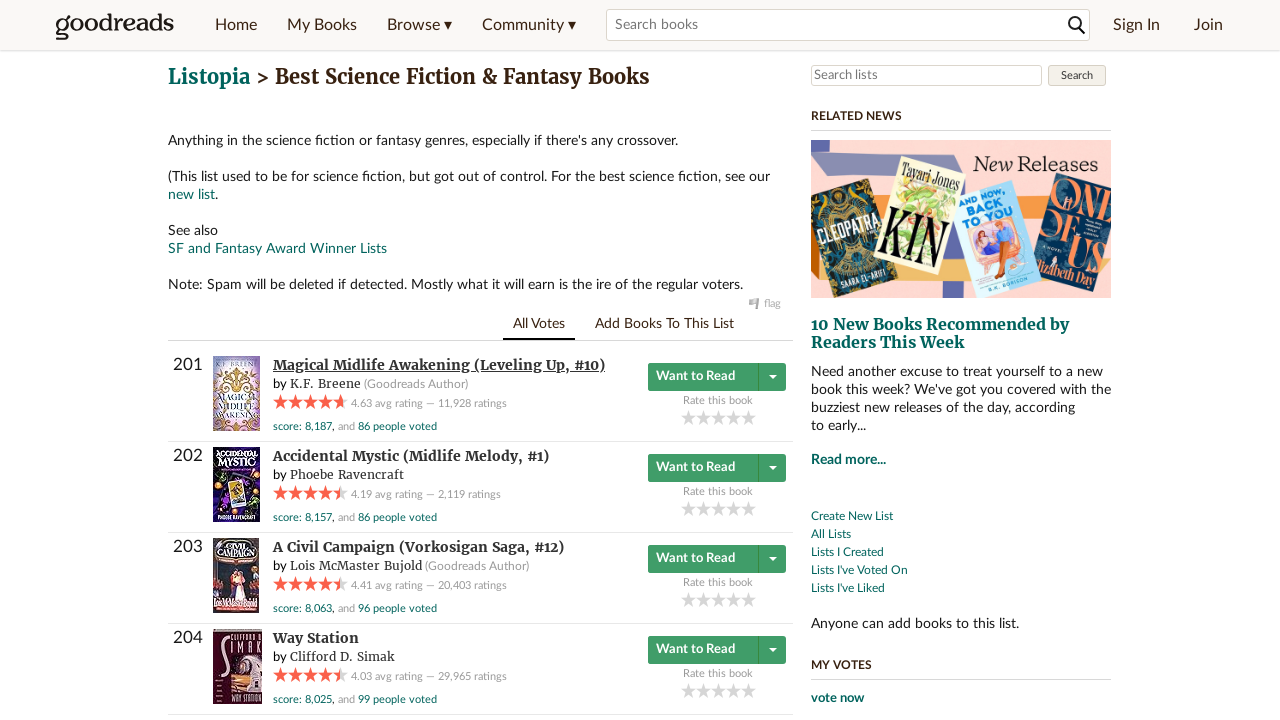